Tests frame navigation by switching into nested frames (frame-top, then frame-left) and reading content, then navigating to the main page

Starting URL: https://the-internet.herokuapp.com/nested_frames

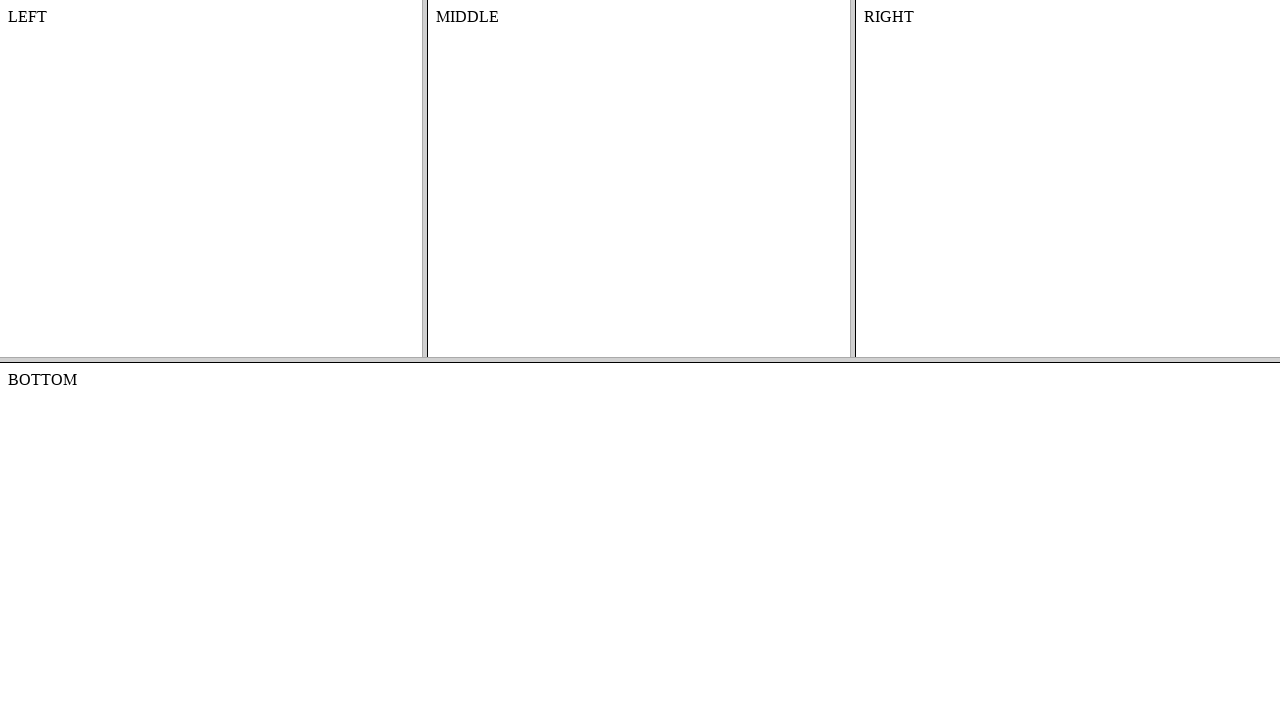

Navigated to nested frames test page
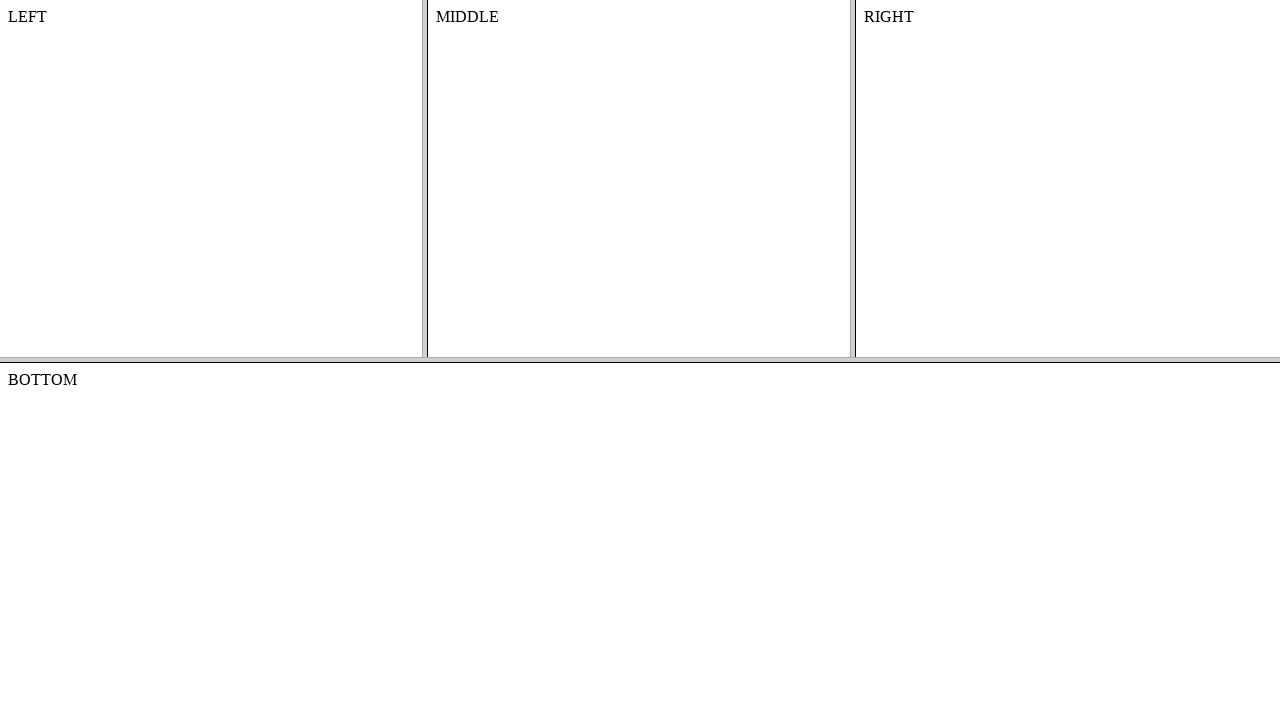

Located frame-top frame
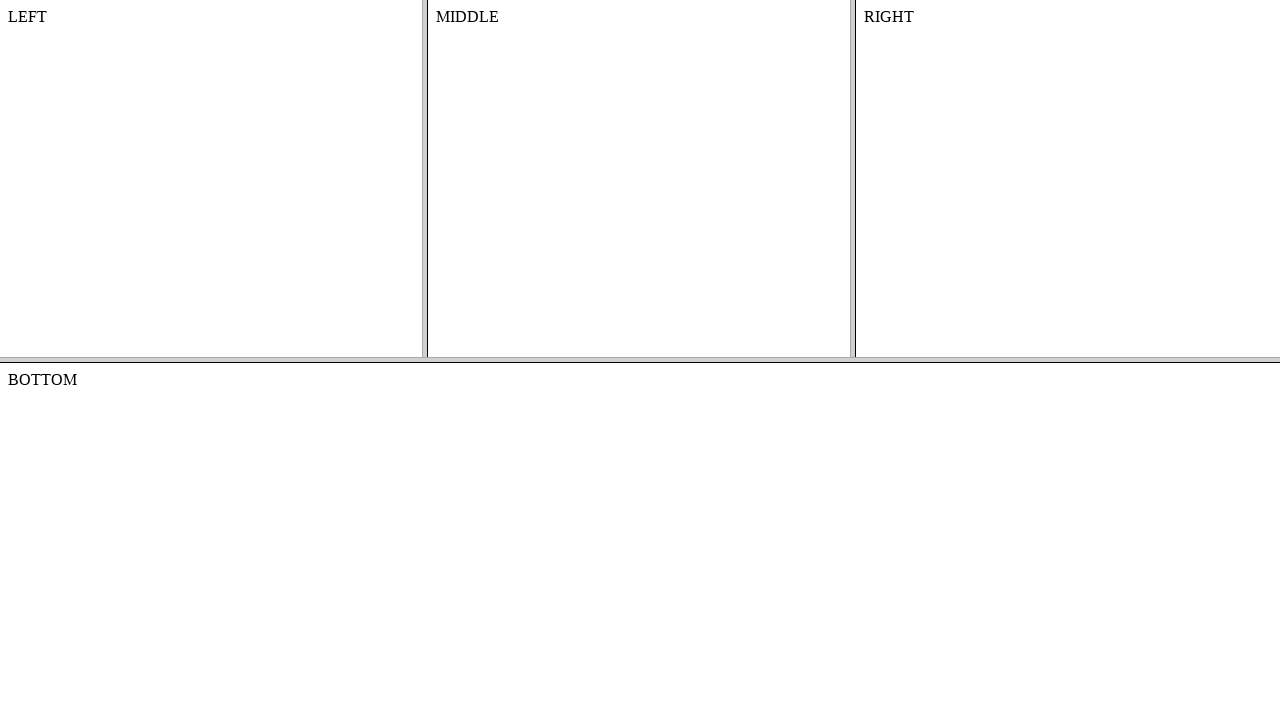

Located frame-left nested frame within frame-top
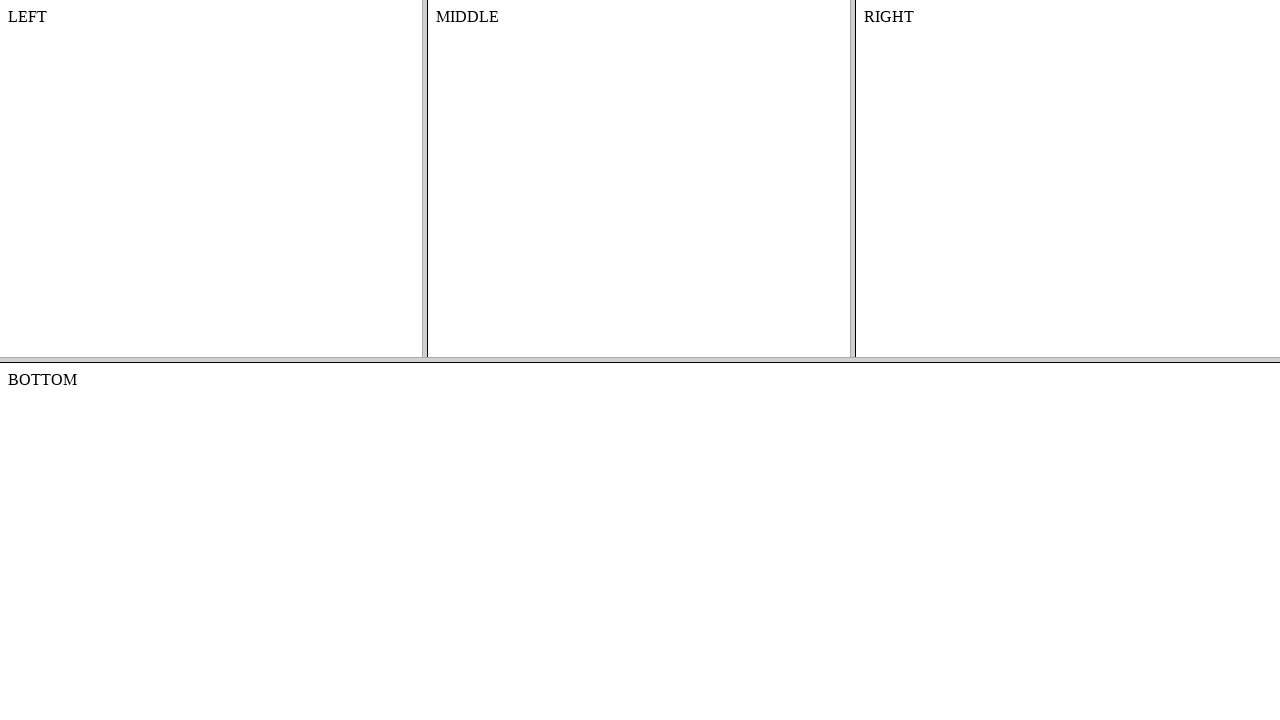

Waited for body content in frame-left to be available
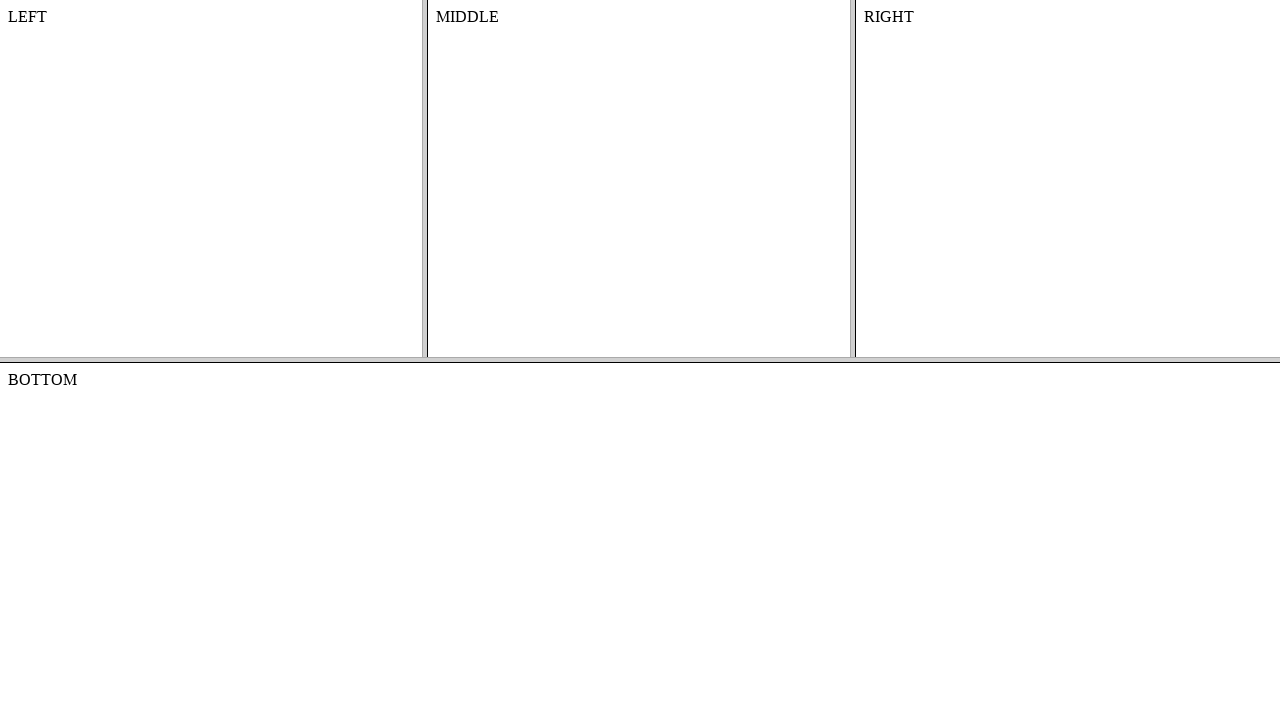

Navigated to main page
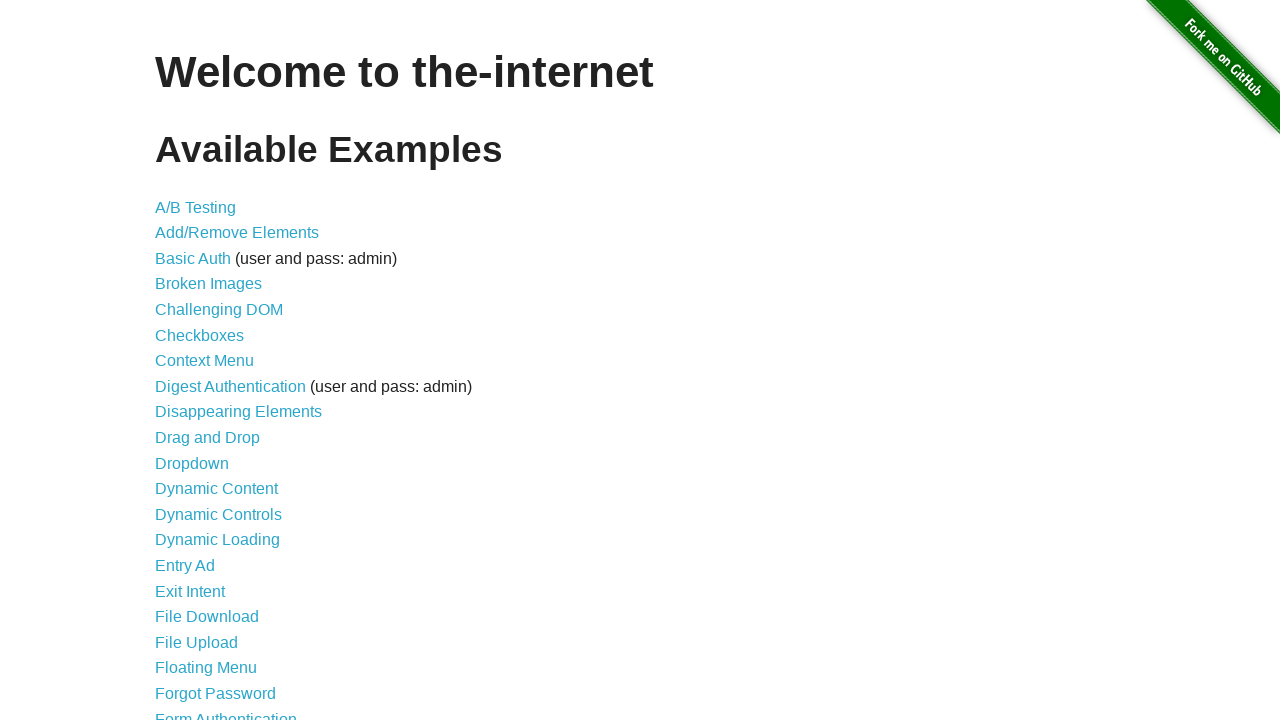

Waited for h1 heading to load on main page
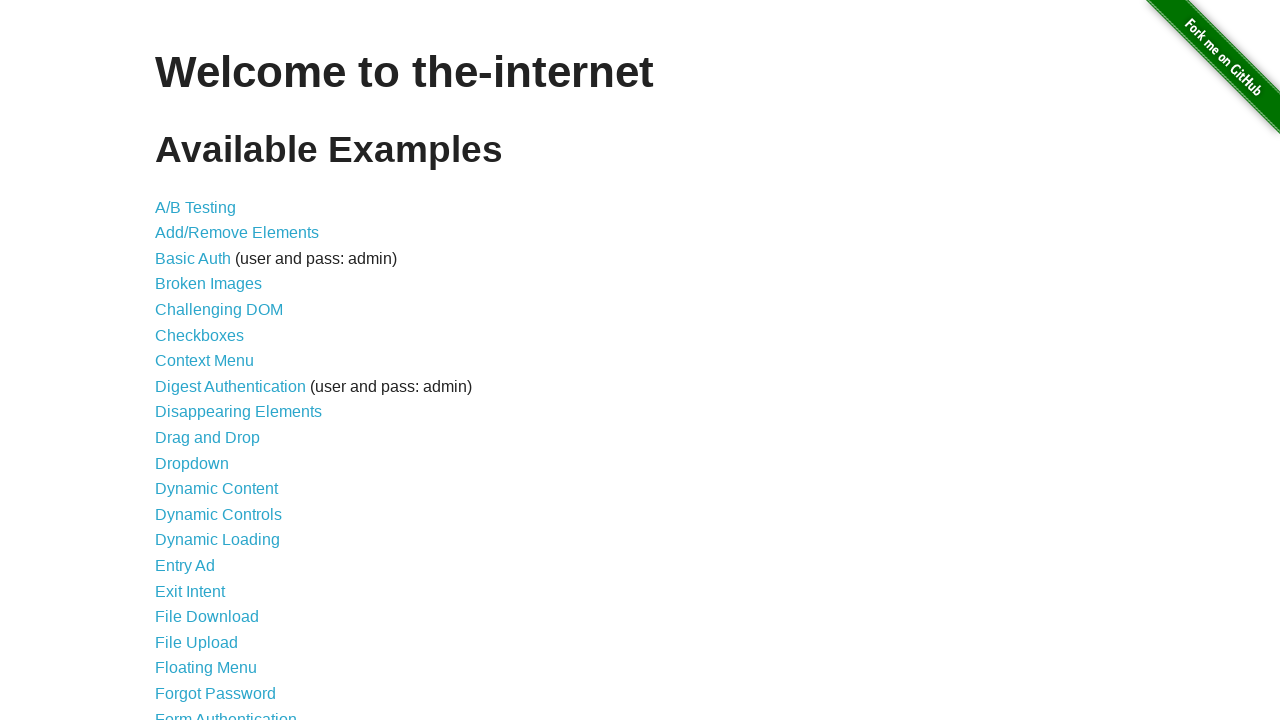

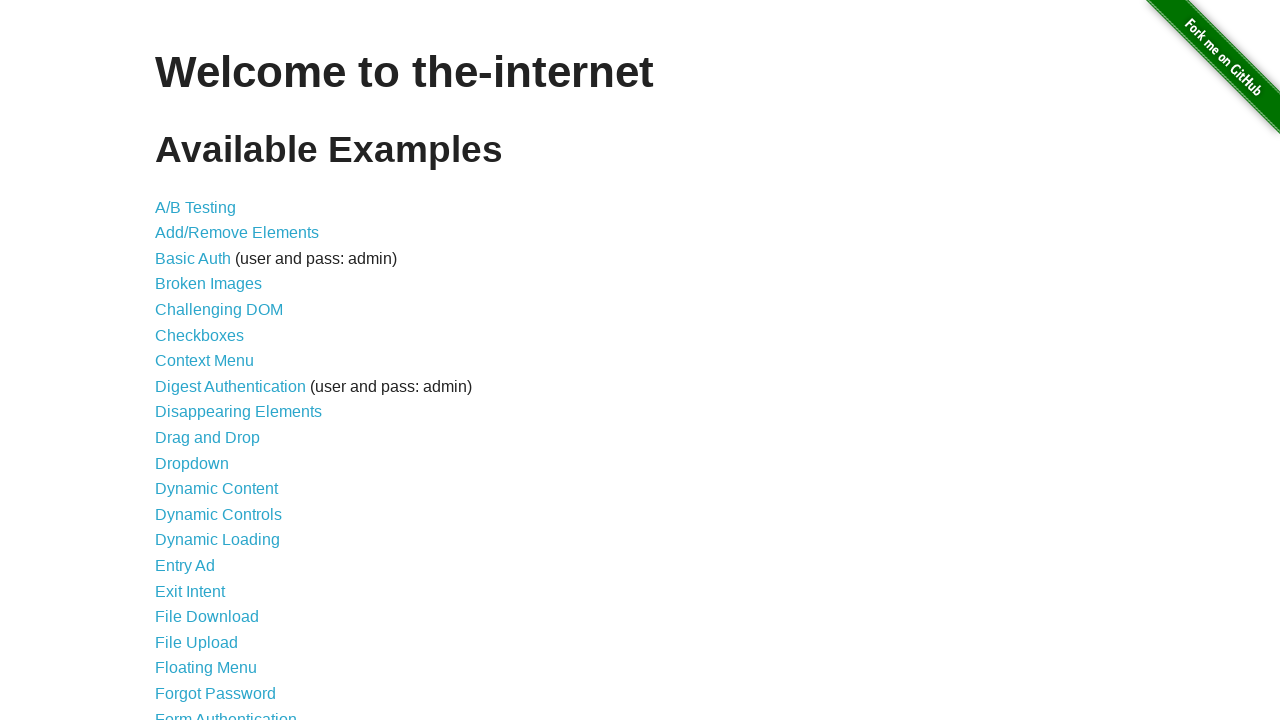